Tests dragging a slider element using mouse actions

Starting URL: https://demoqa.com/slider

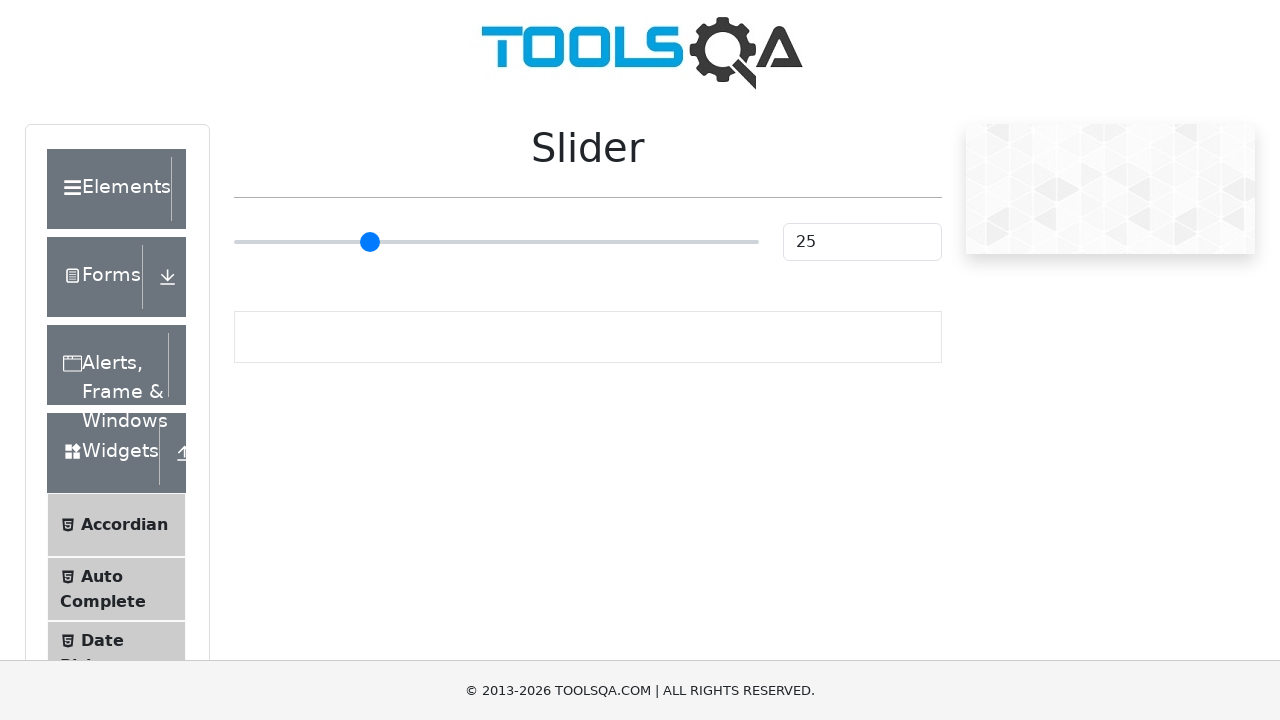

Located slider element
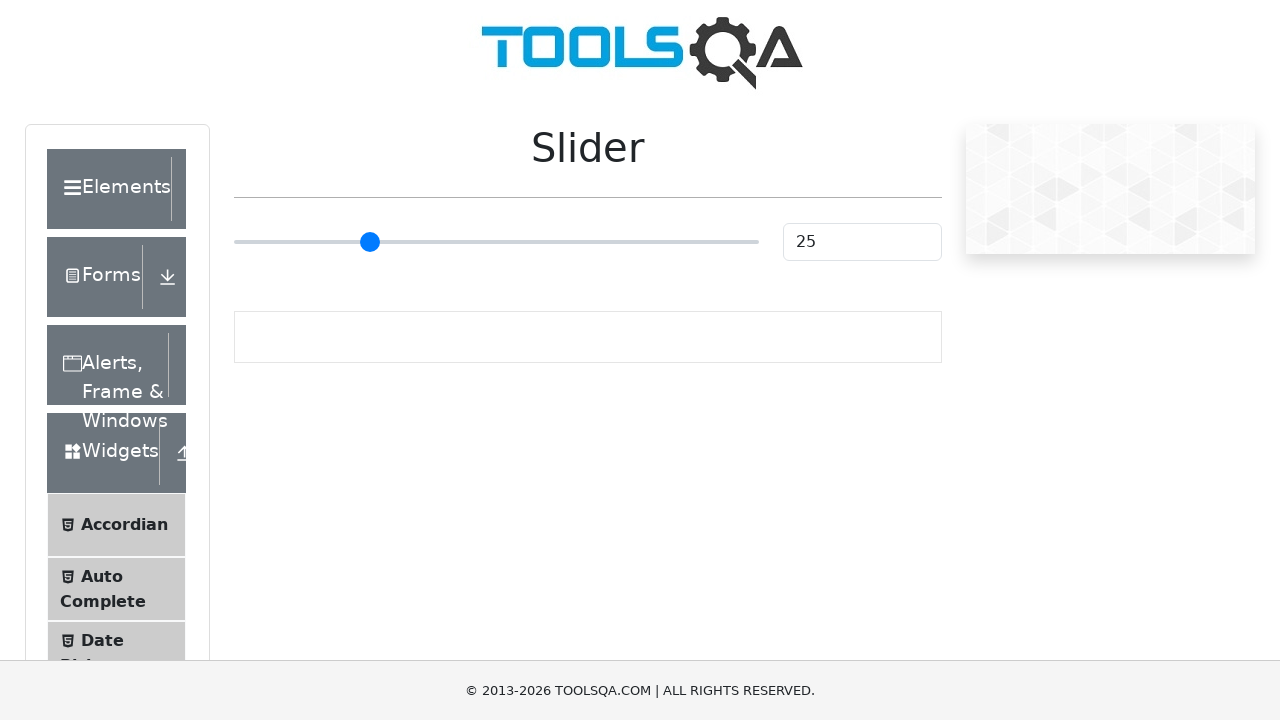

Retrieved slider bounding box coordinates
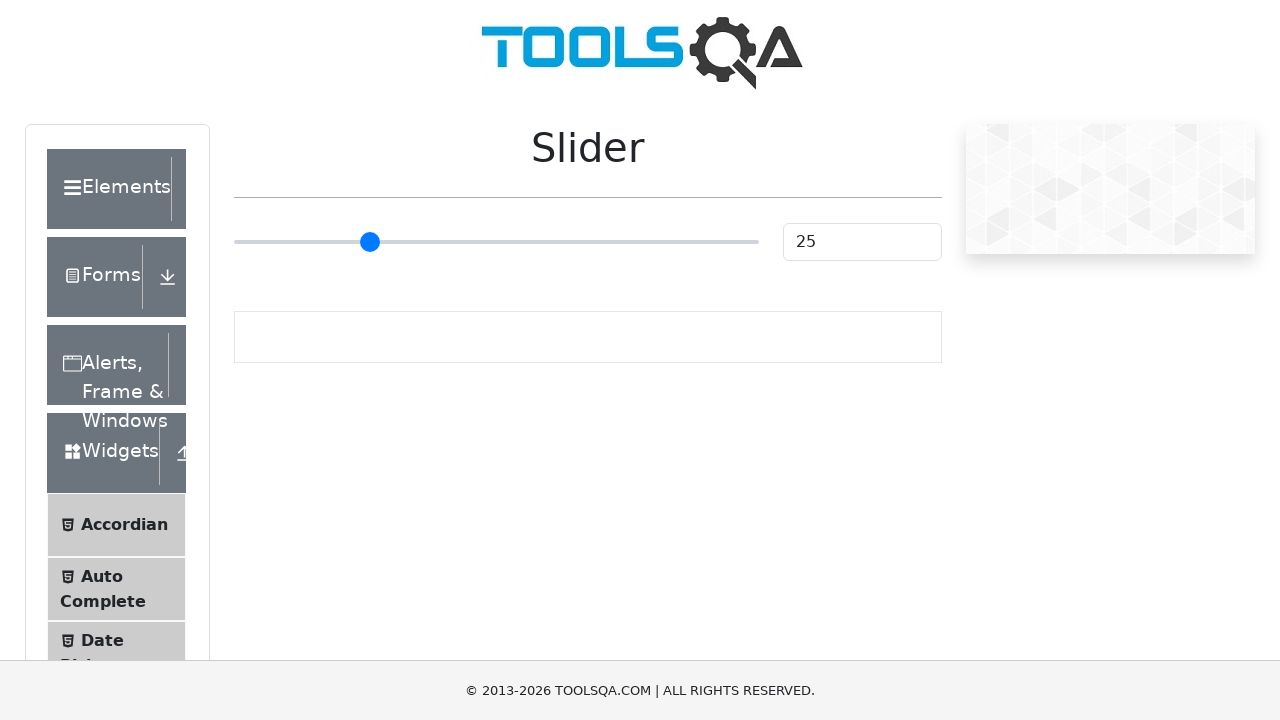

Moved mouse to center of slider element at (496, 242)
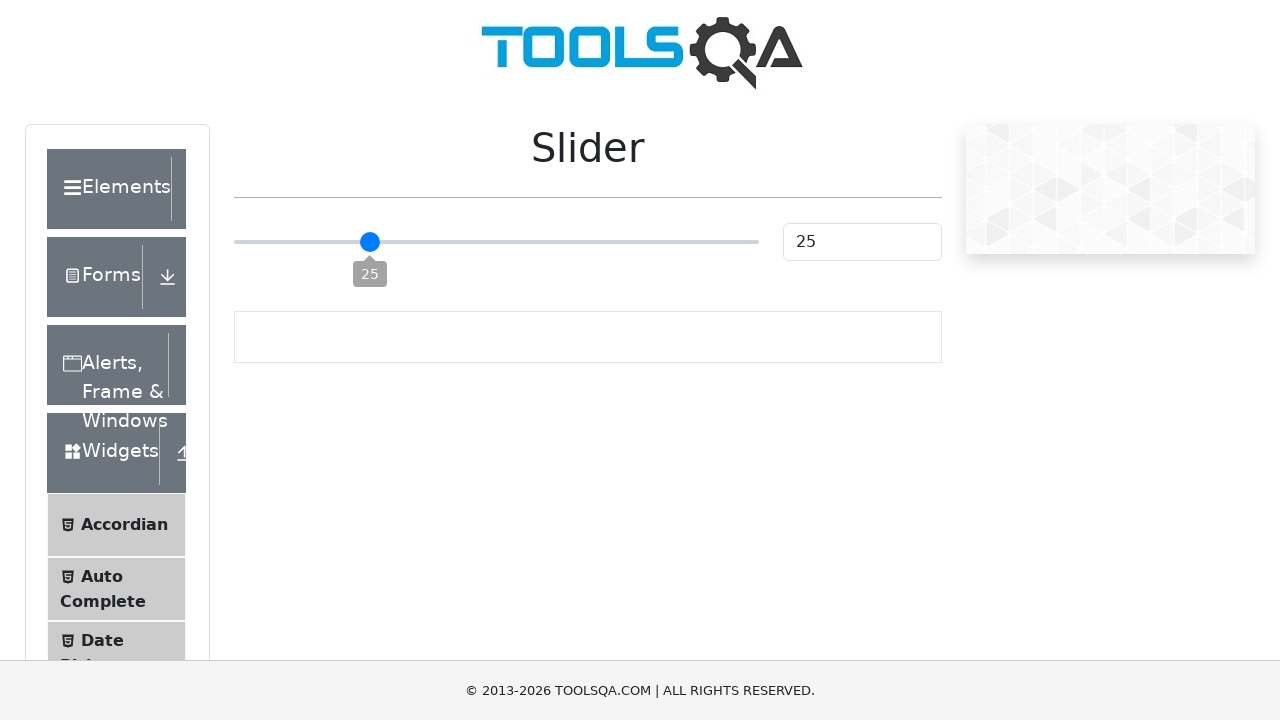

Pressed left mouse button down on slider at (496, 242)
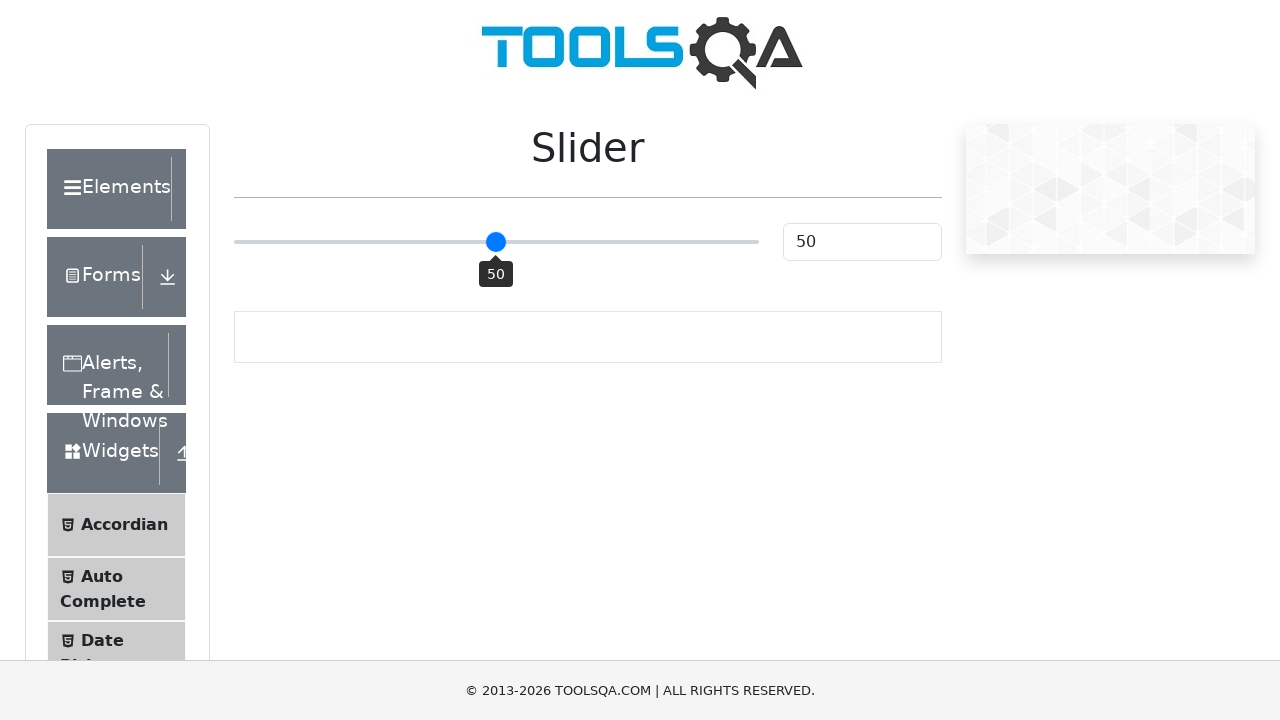

Dragged slider 100 pixels to the right at (596, 242)
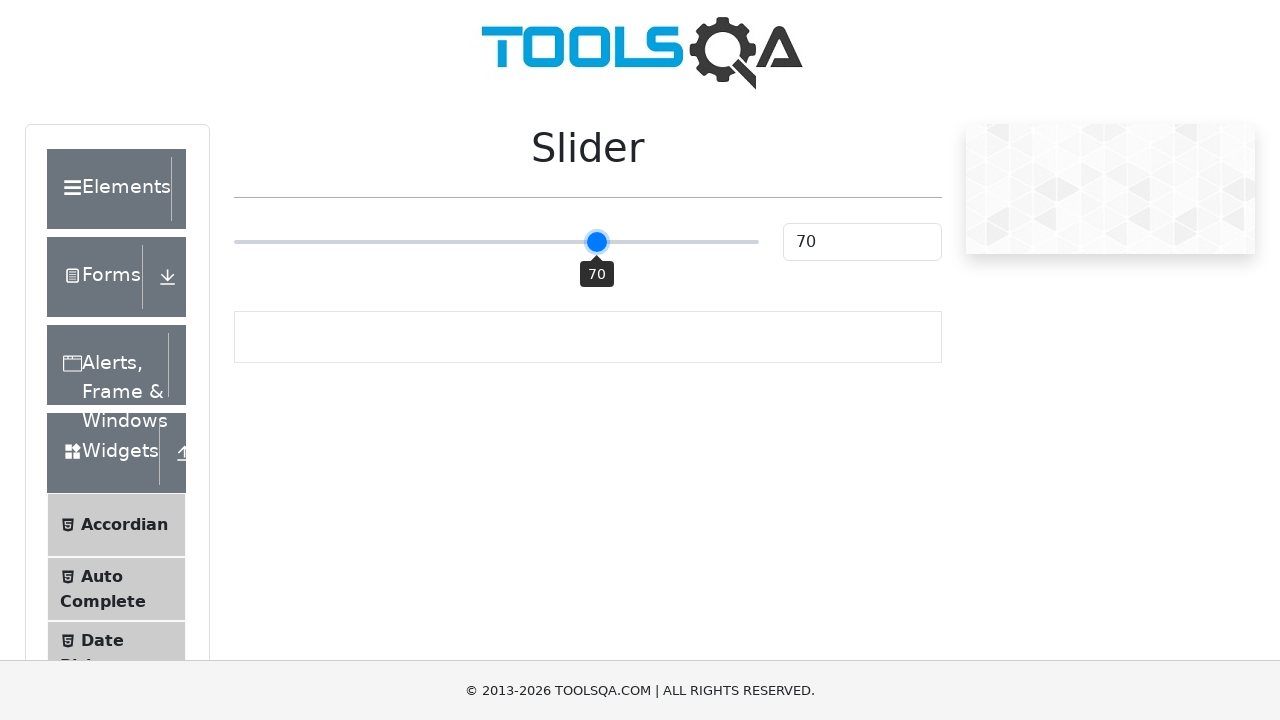

Released left mouse button to complete slider drag at (596, 242)
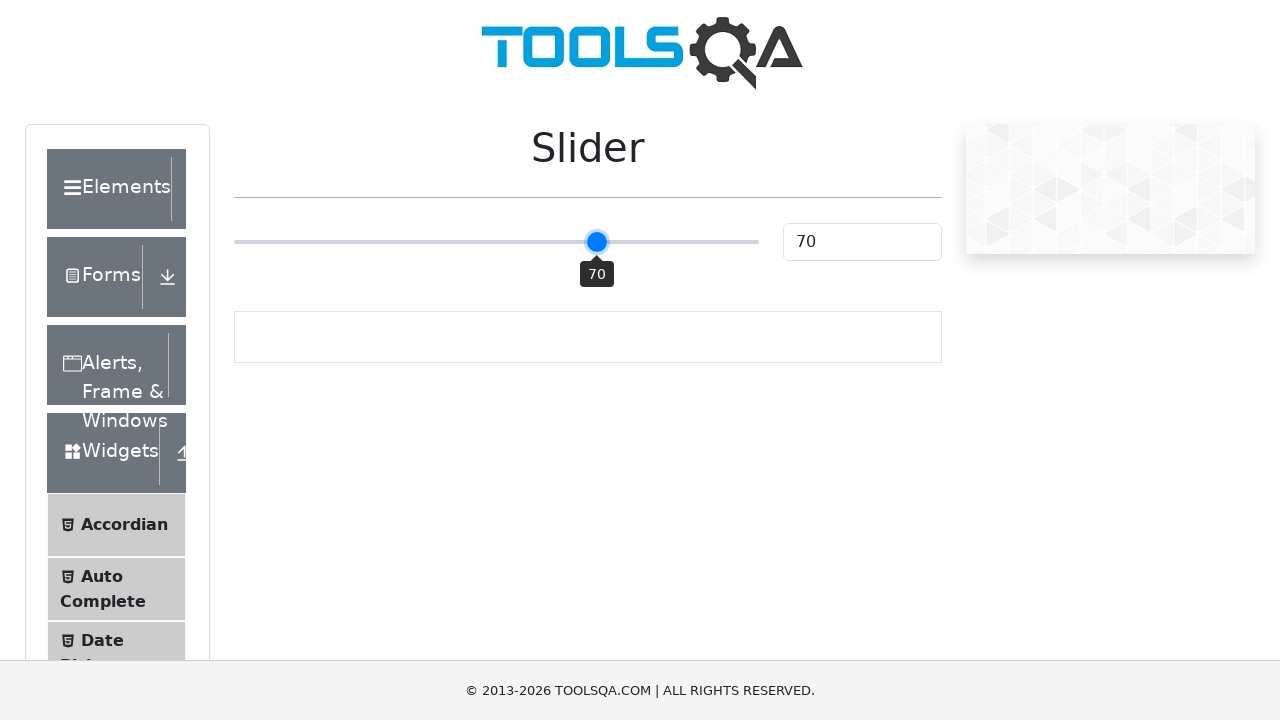

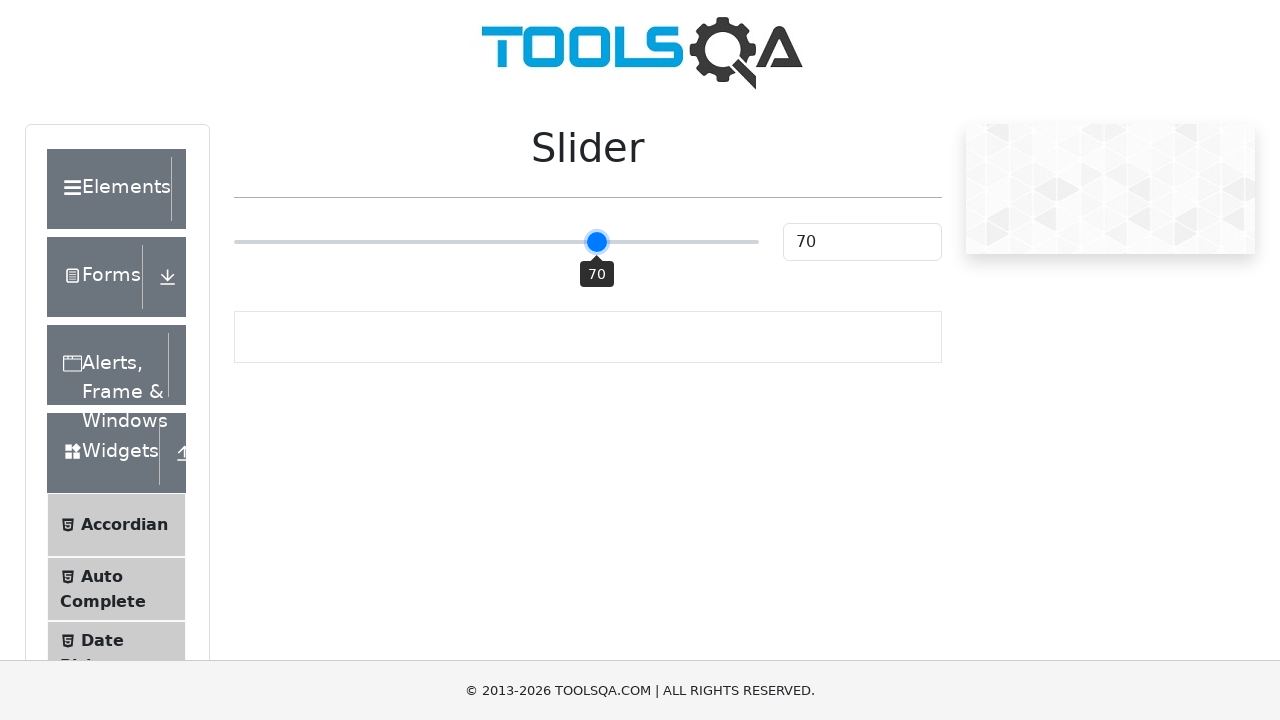